Tests various dropdown interactions including single select, multi-select, and verifying selected options on a dropdown demo page

Starting URL: https://letcode.in/dropdowns

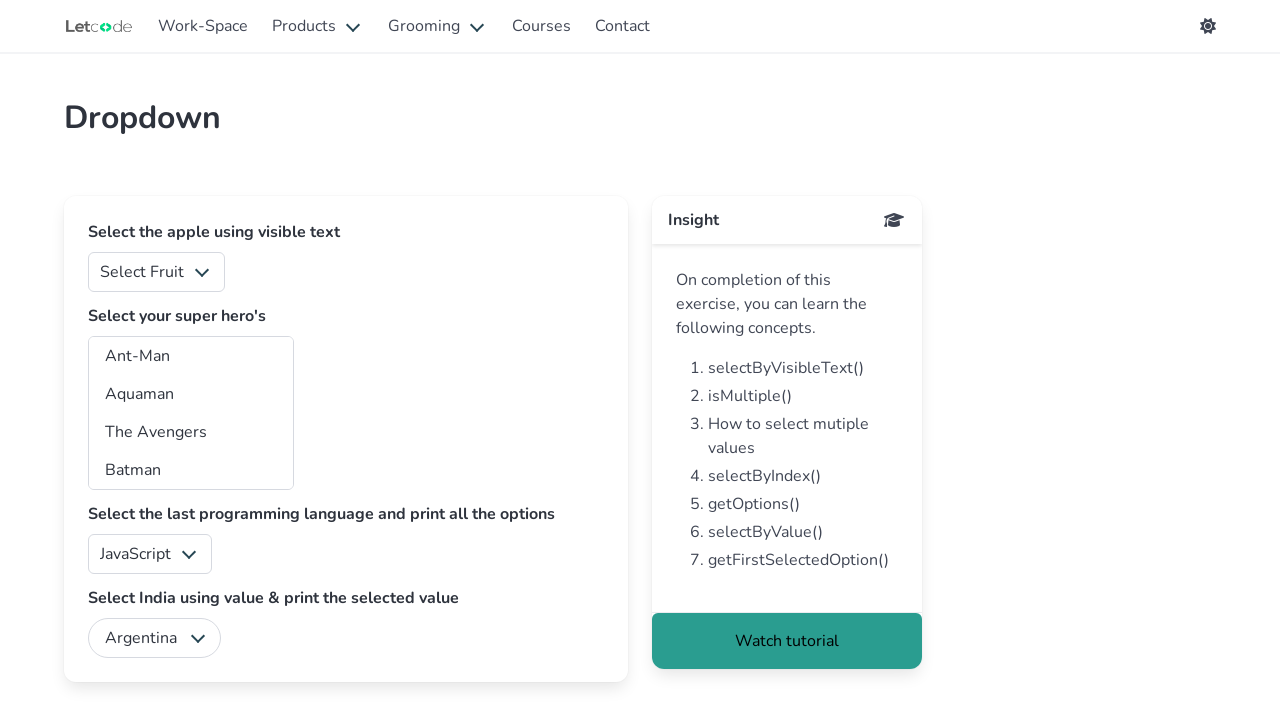

Selected 'Mango' from the fruits dropdown on #fruits
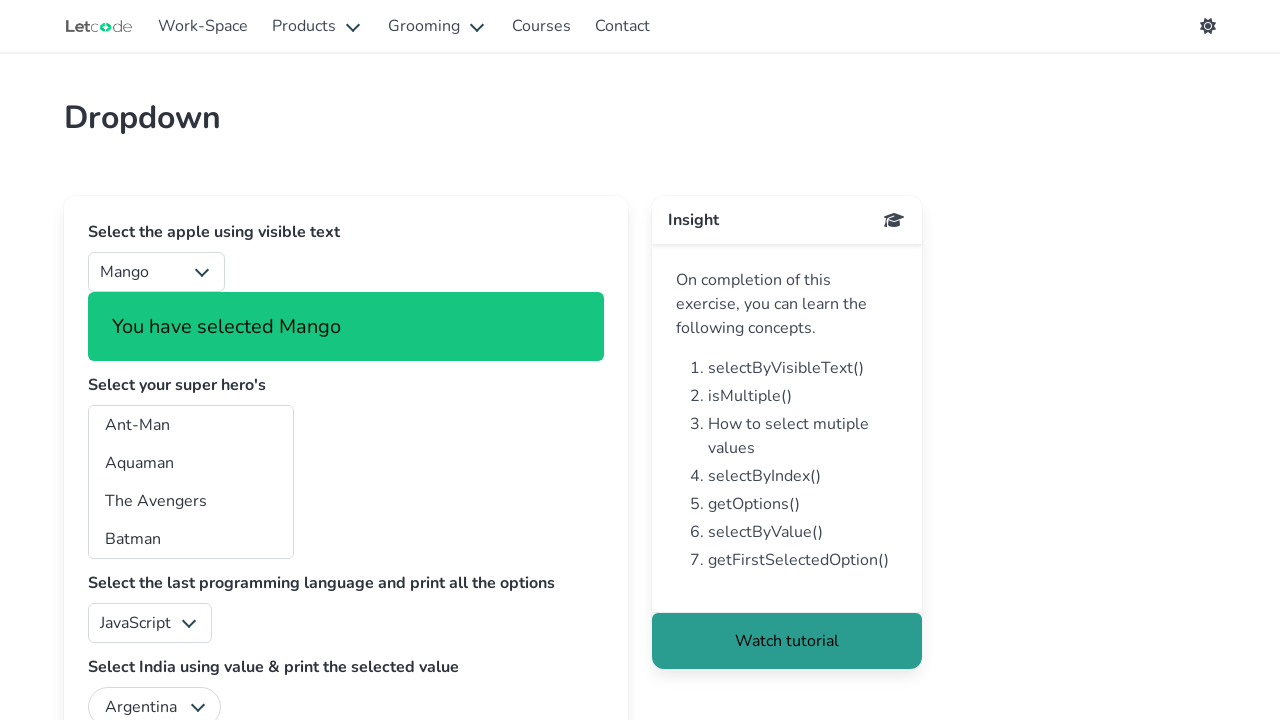

Selected 'bp' from the superheros dropdown on #superheros
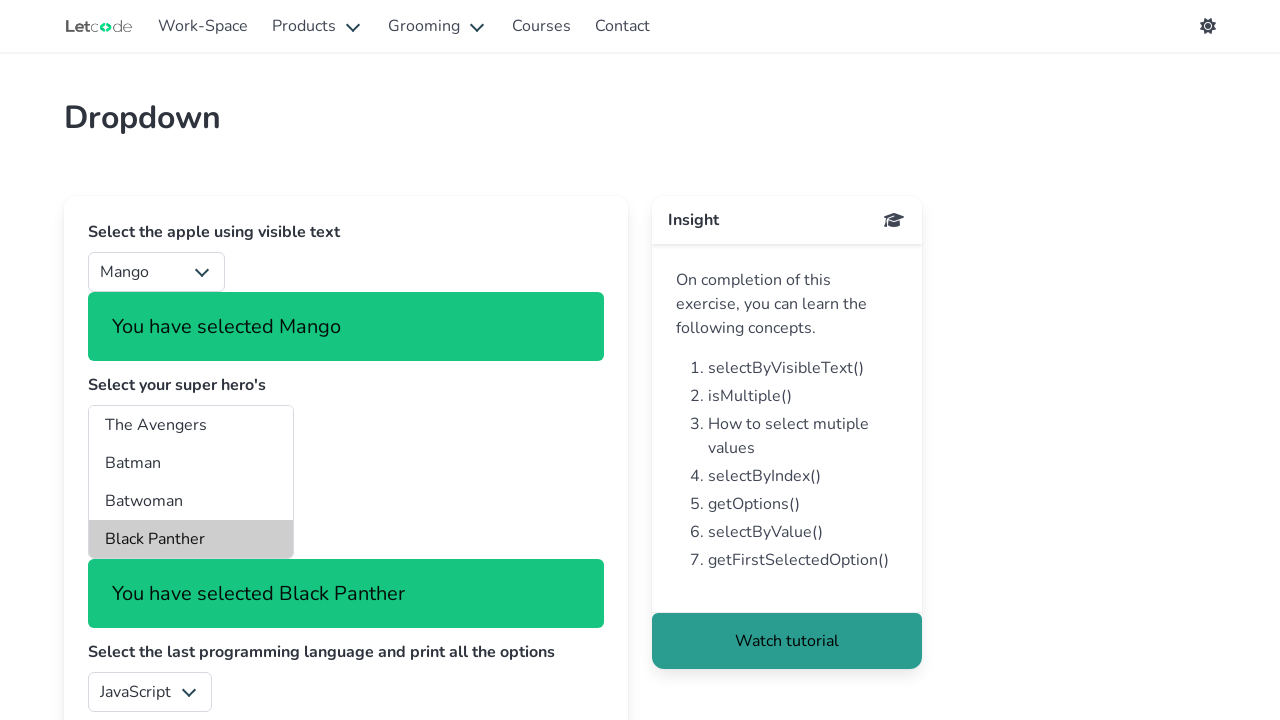

Selected multiple superheros: 'bp', 'bw', 'aq' on #superheros
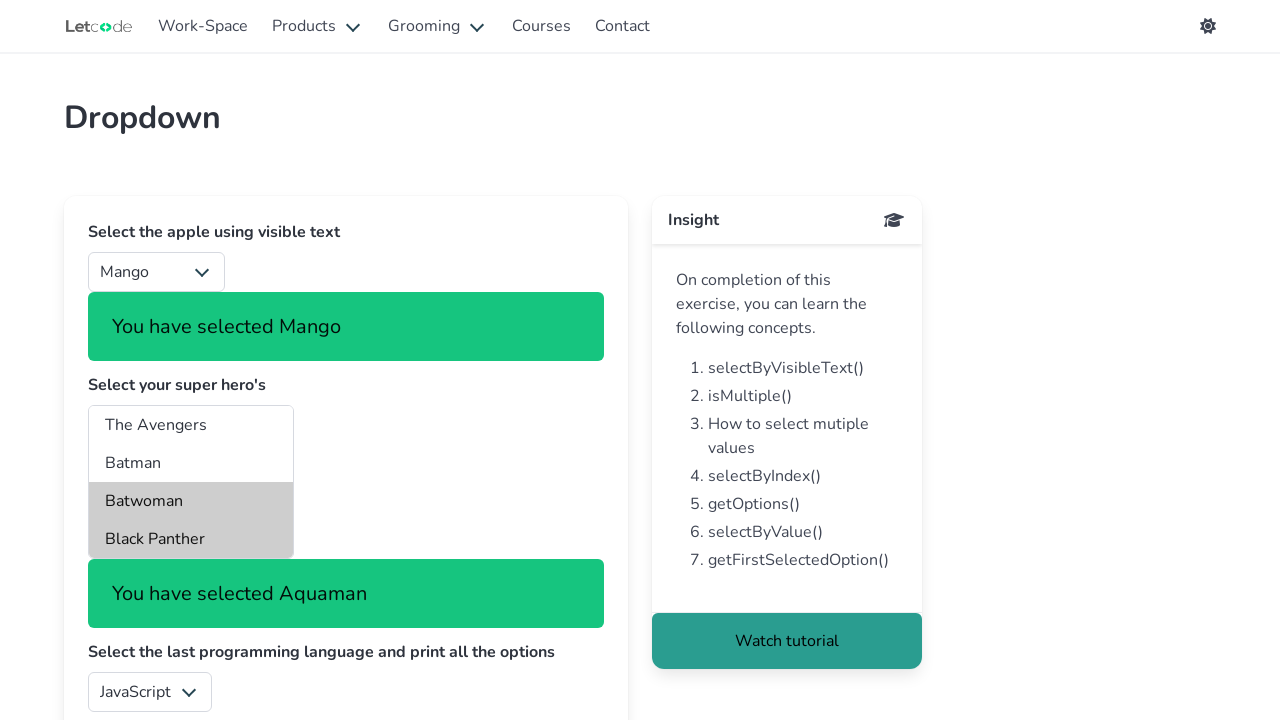

Selected 'C#' from the language dropdown on #lang
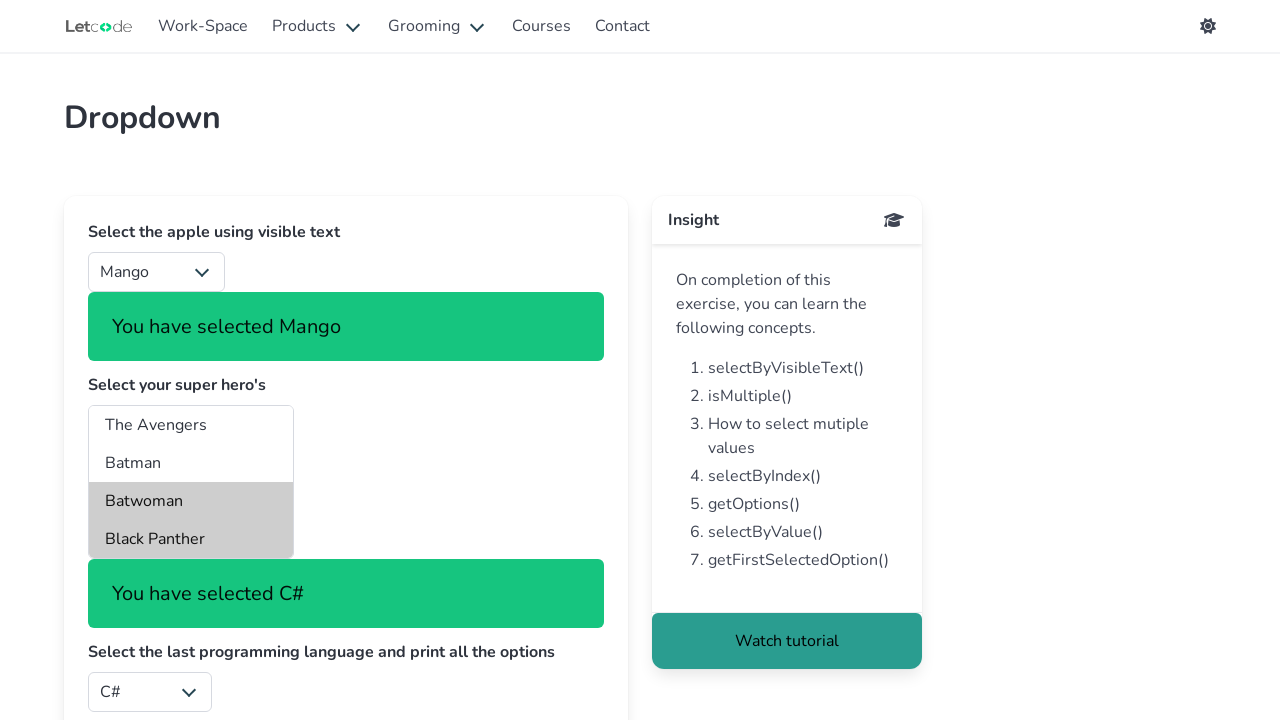

Selected 'India' from the country dropdown on #country
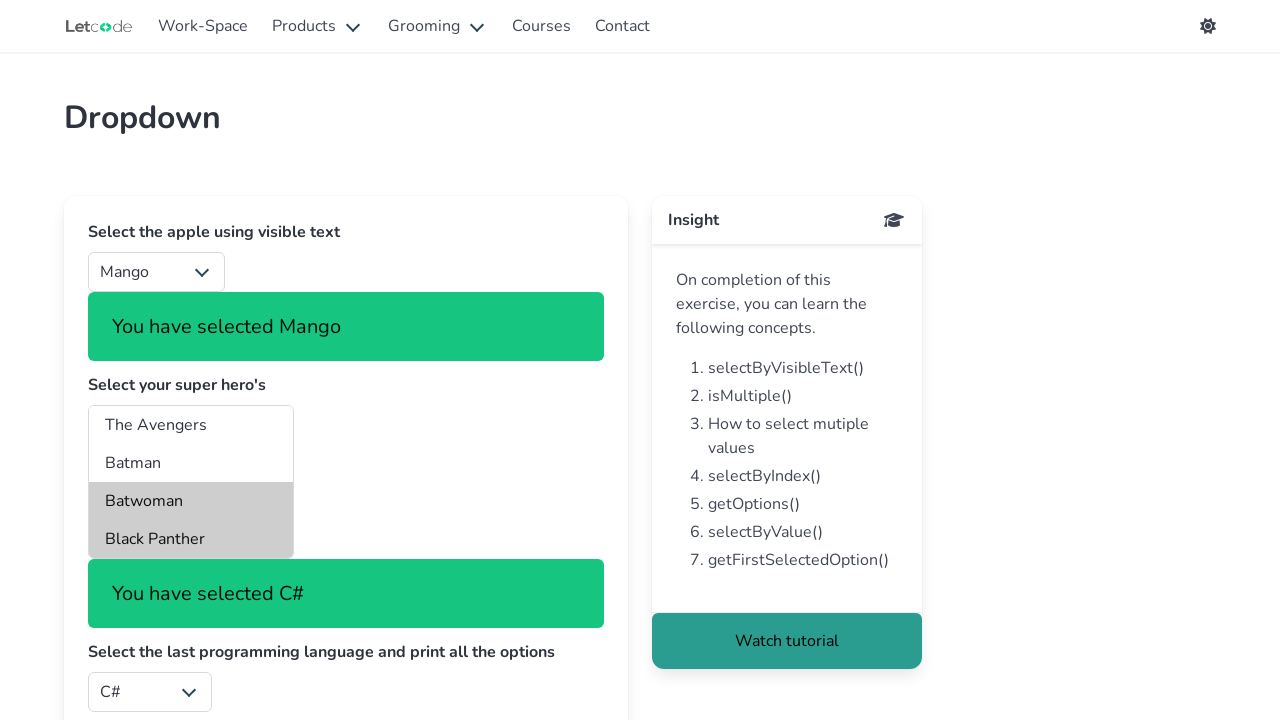

Waited 500ms to verify all dropdown selections are complete
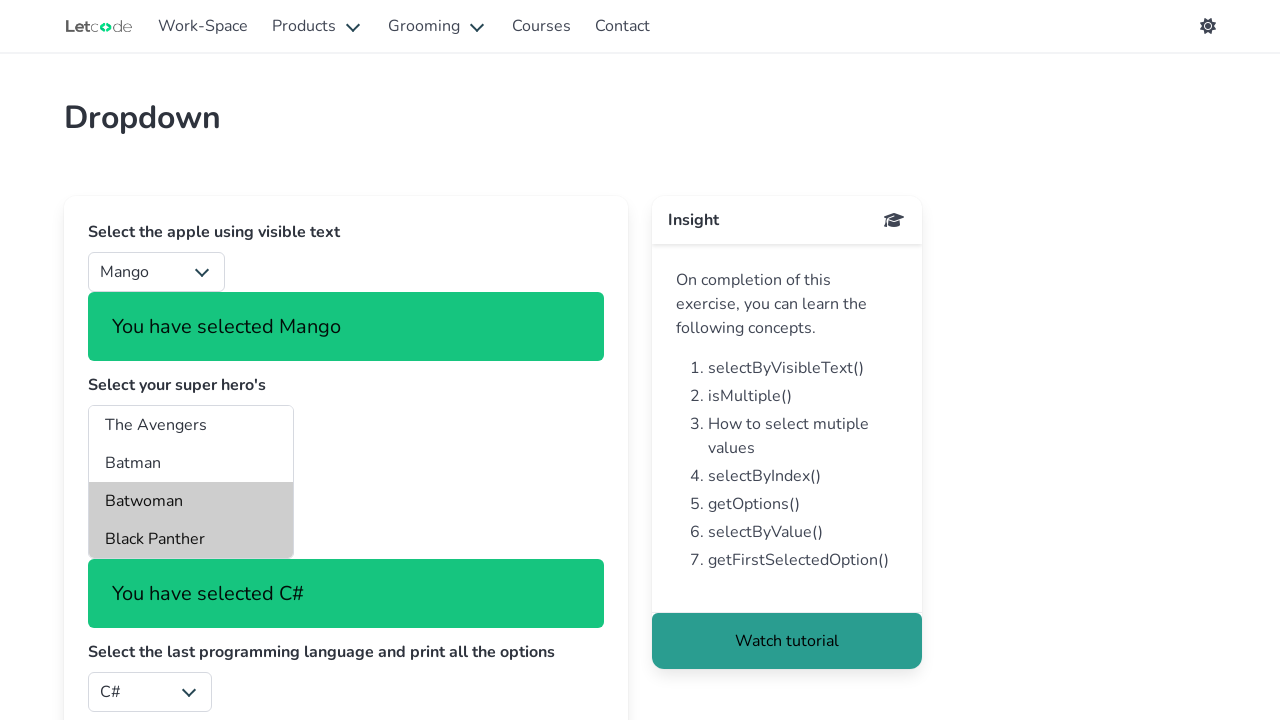

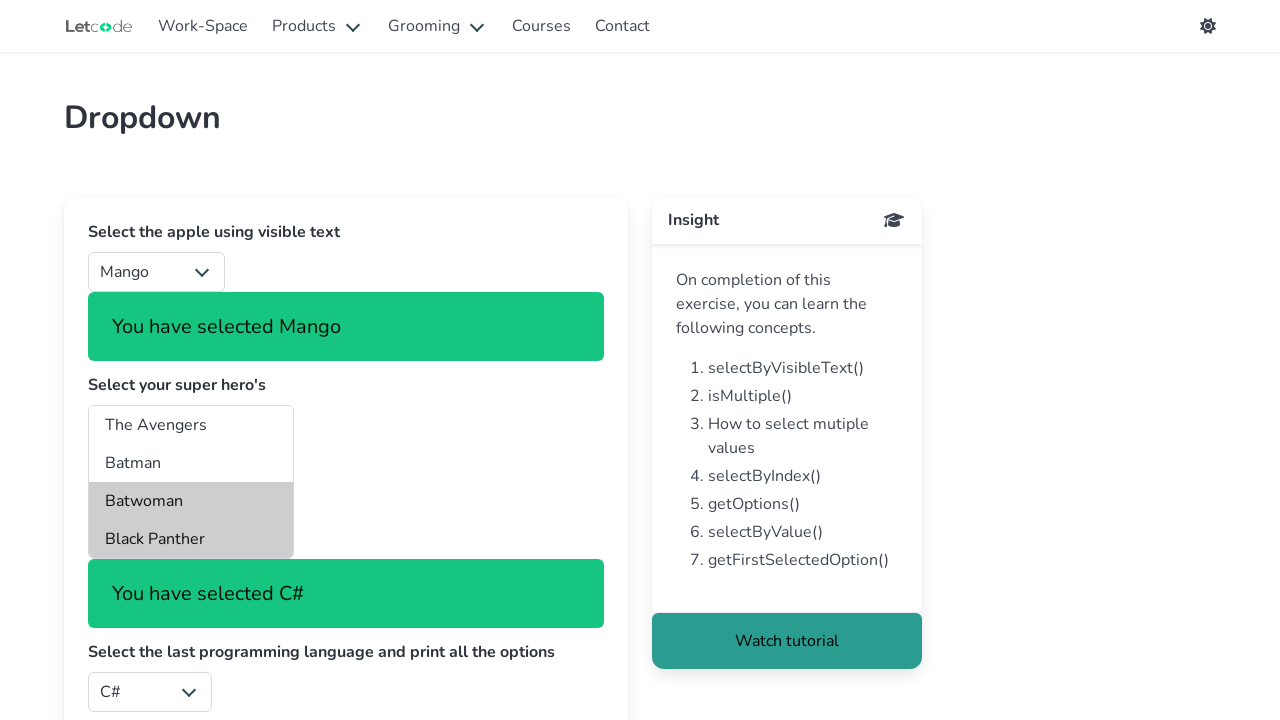